Tests JavaScript prompt alert by clicking a button to trigger a prompt, entering text, and accepting it

Starting URL: http://the-internet.herokuapp.com/javascript_alerts

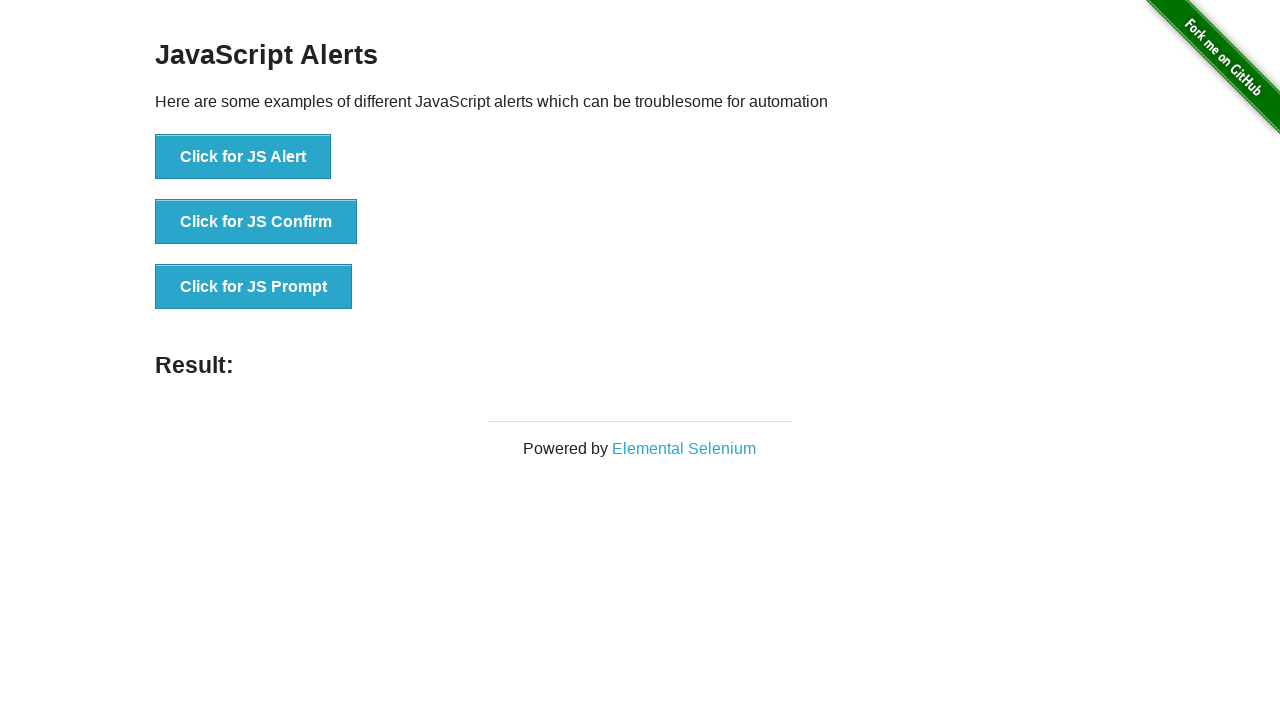

Set up dialog handler to accept prompt with text 'Everything is OK!'
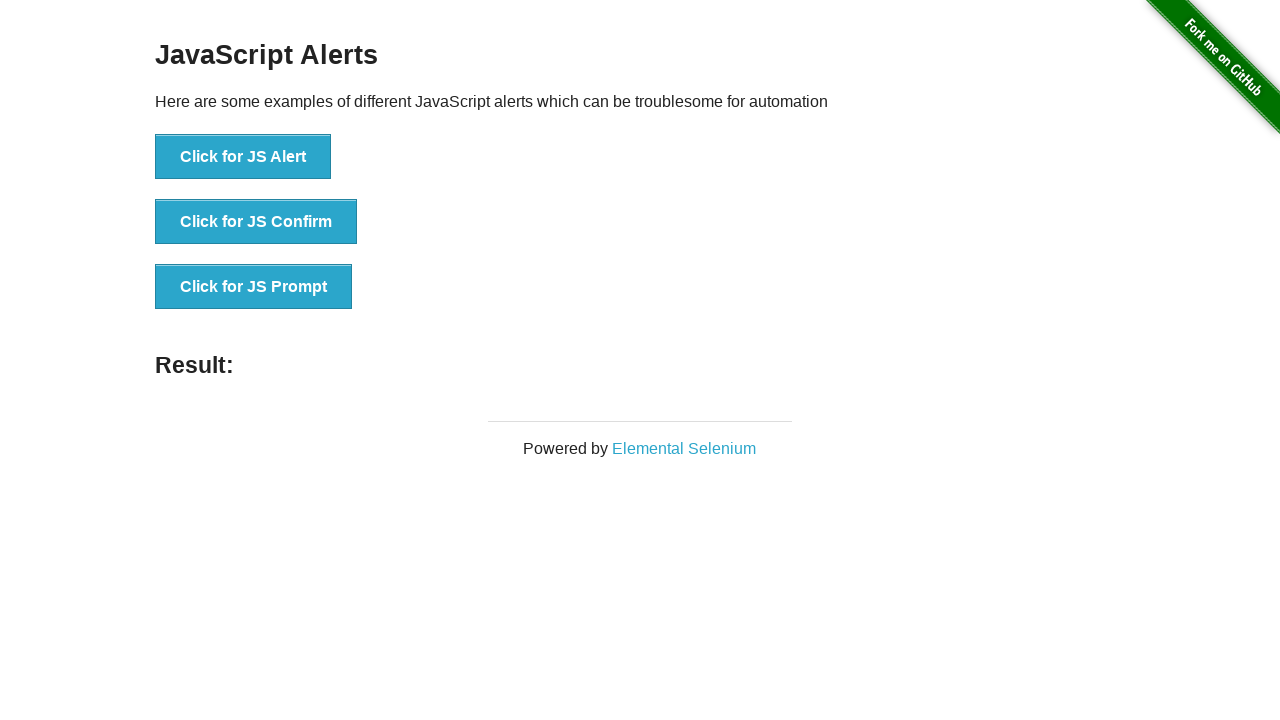

Clicked button to trigger JavaScript prompt alert at (254, 287) on xpath=//button[. = 'Click for JS Prompt']
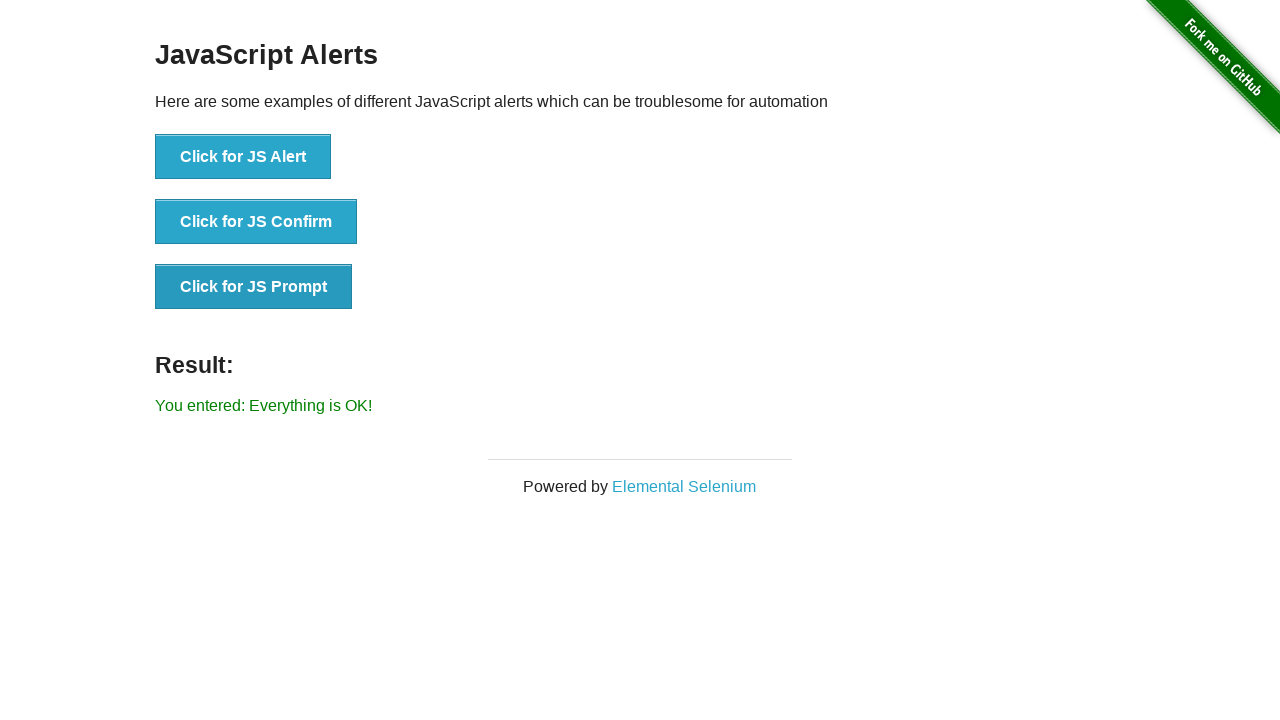

Prompt result message appeared on page
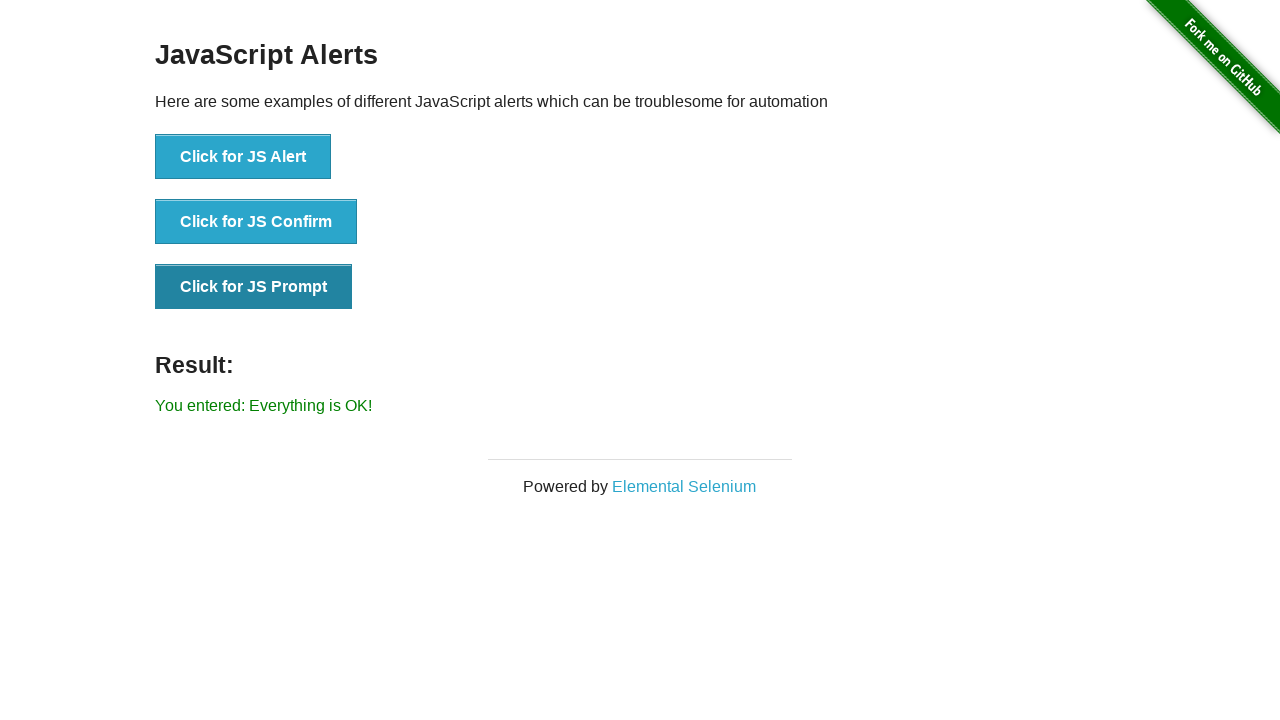

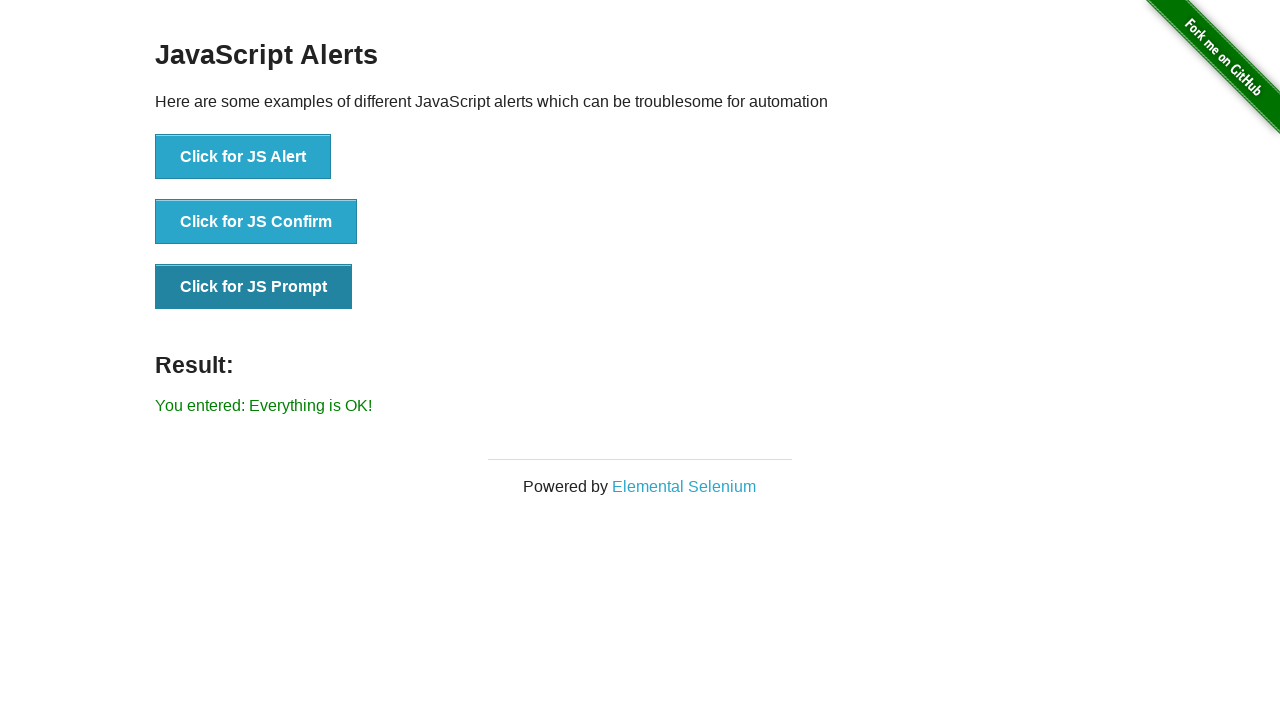